Tests mouse hover functionality by hovering over a button to reveal a dropdown menu and clicking the first option

Starting URL: https://rahulshettyacademy.com/AutomationPractice/#top

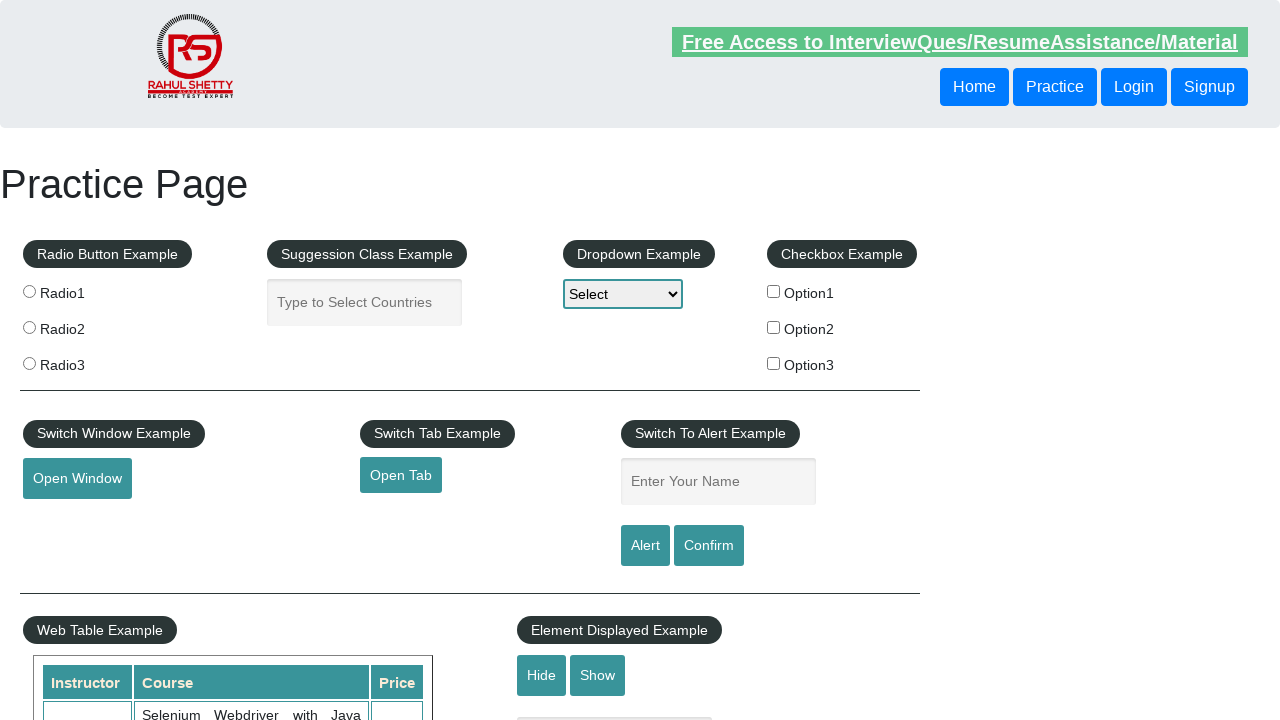

Navigated to AutomationPractice page
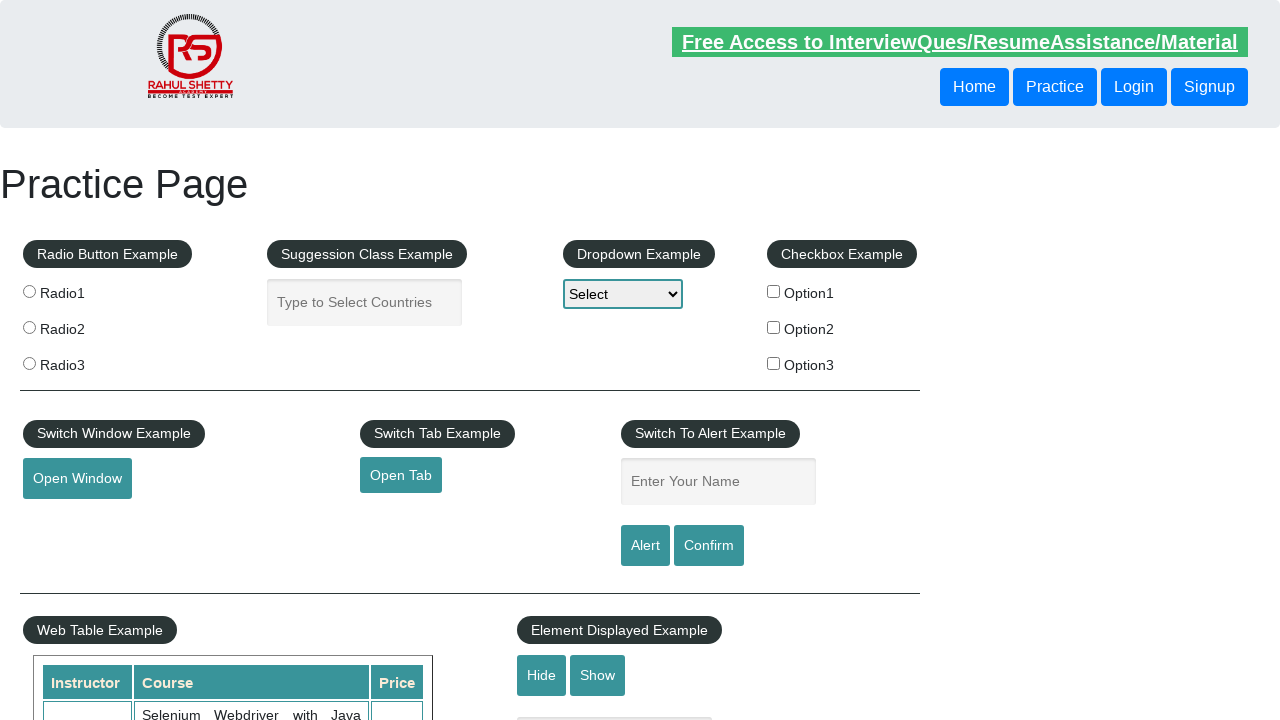

Hovered over mouse hover button to reveal dropdown menu at (83, 361) on button#mousehover
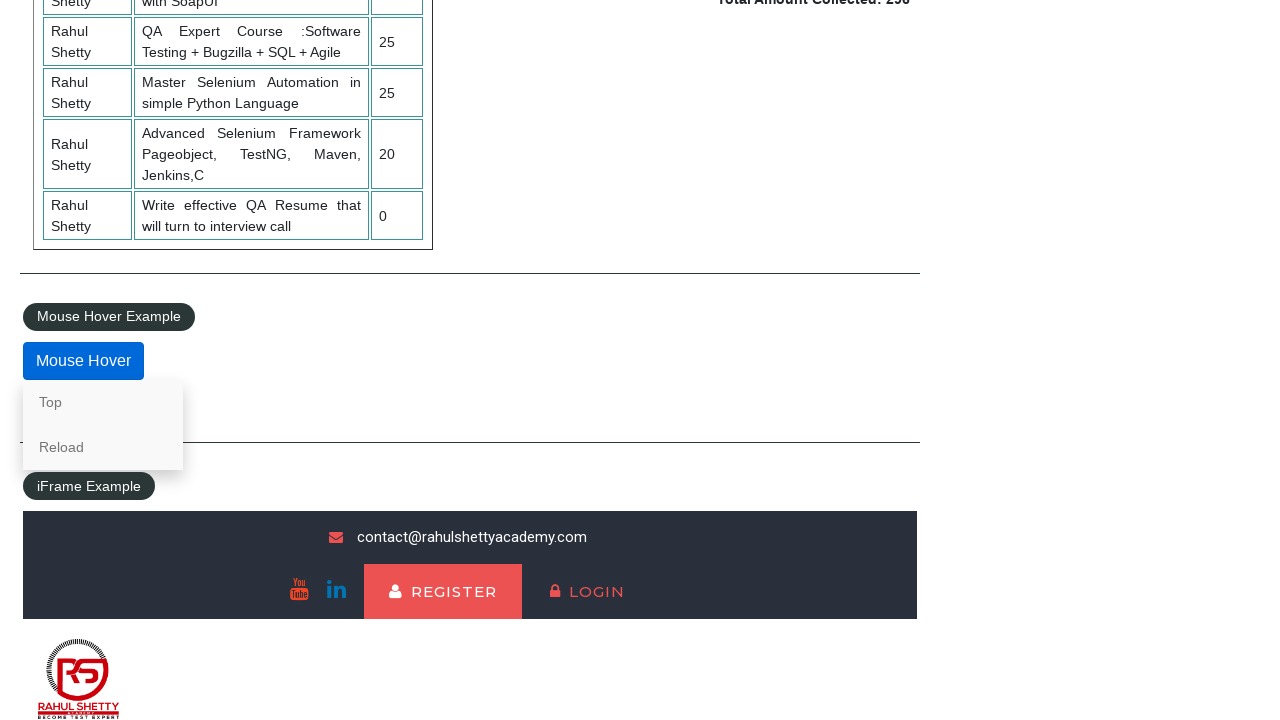

Clicked the first option in the dropdown menu at (103, 402) on xpath=//div[@class='mouse-hover-content']/a[1]
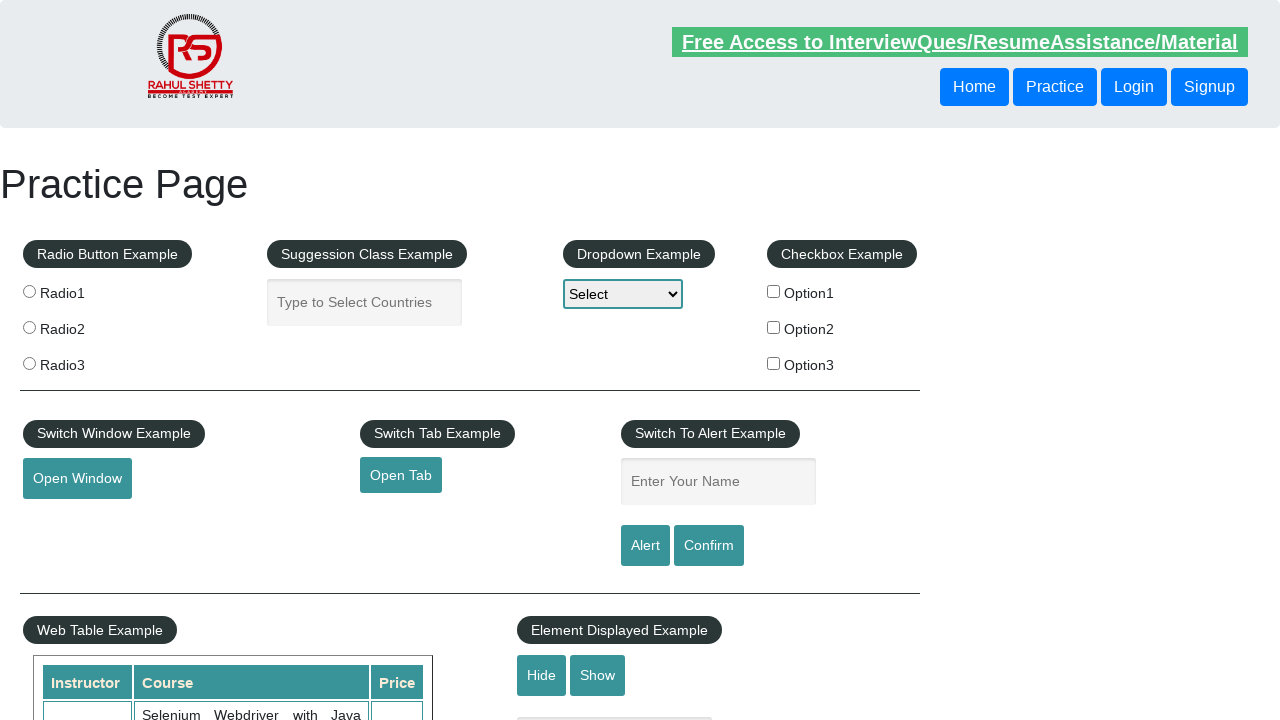

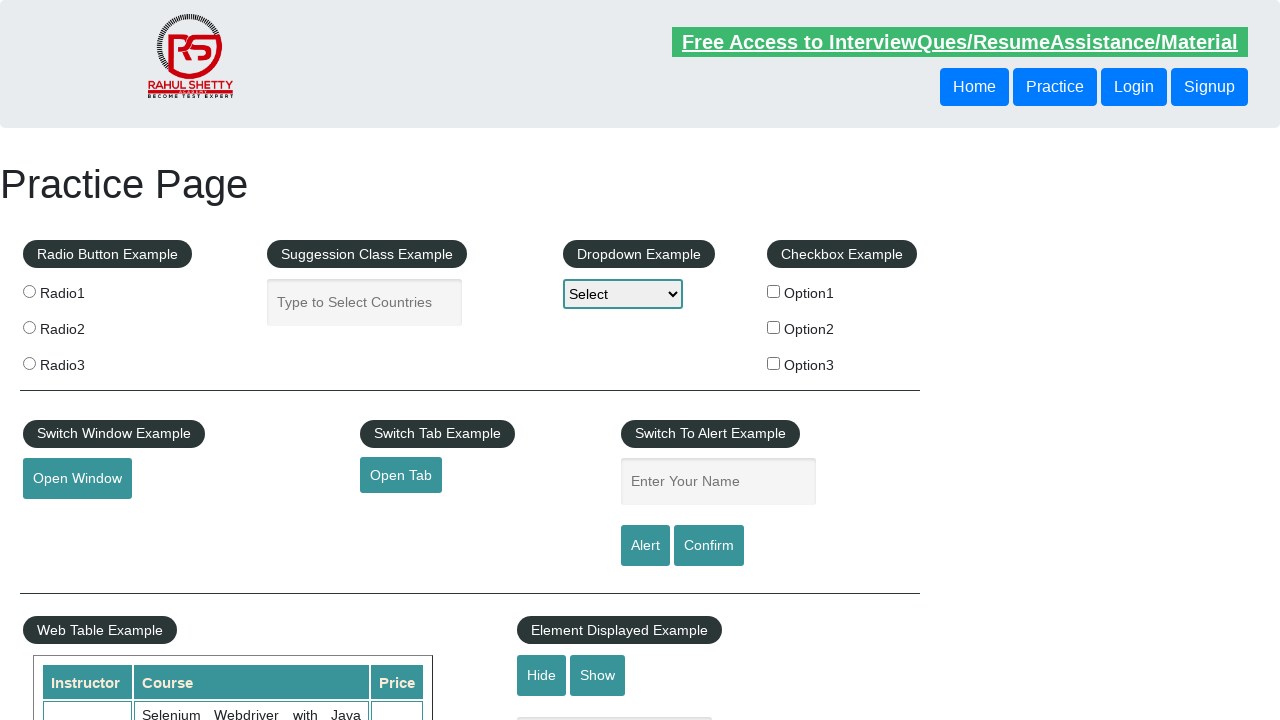